Tests status code pages by clicking on different status code links and verifying the correct status message is displayed.

Starting URL: https://the-internet.herokuapp.com/

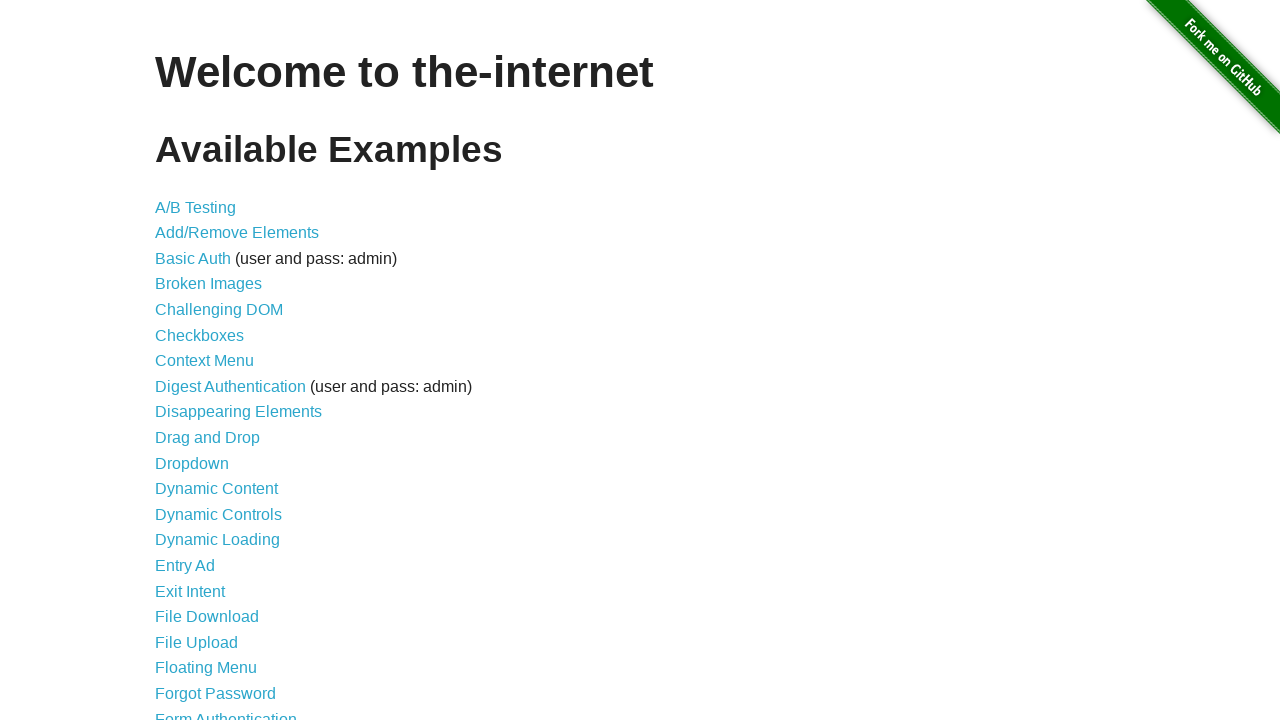

Clicked on Status Codes link at (203, 600) on a[href='/status_codes']
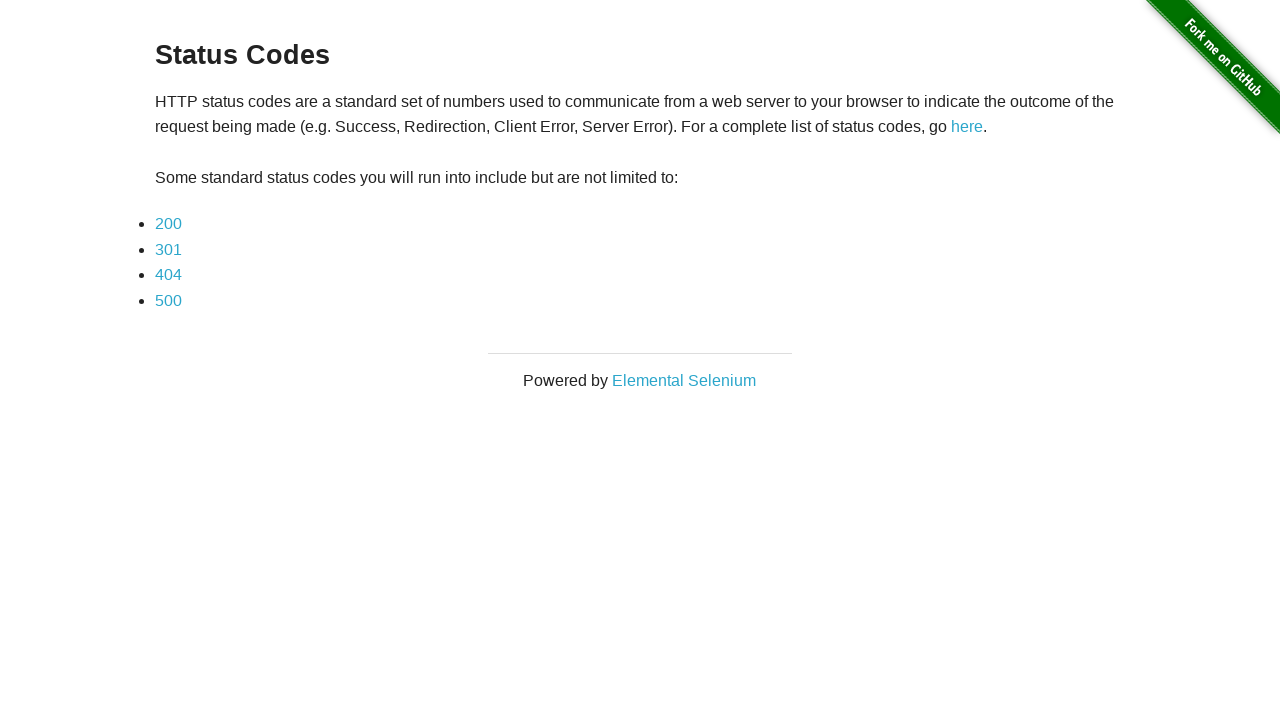

Clicked on status code 200 link at (168, 224) on a:has-text('200')
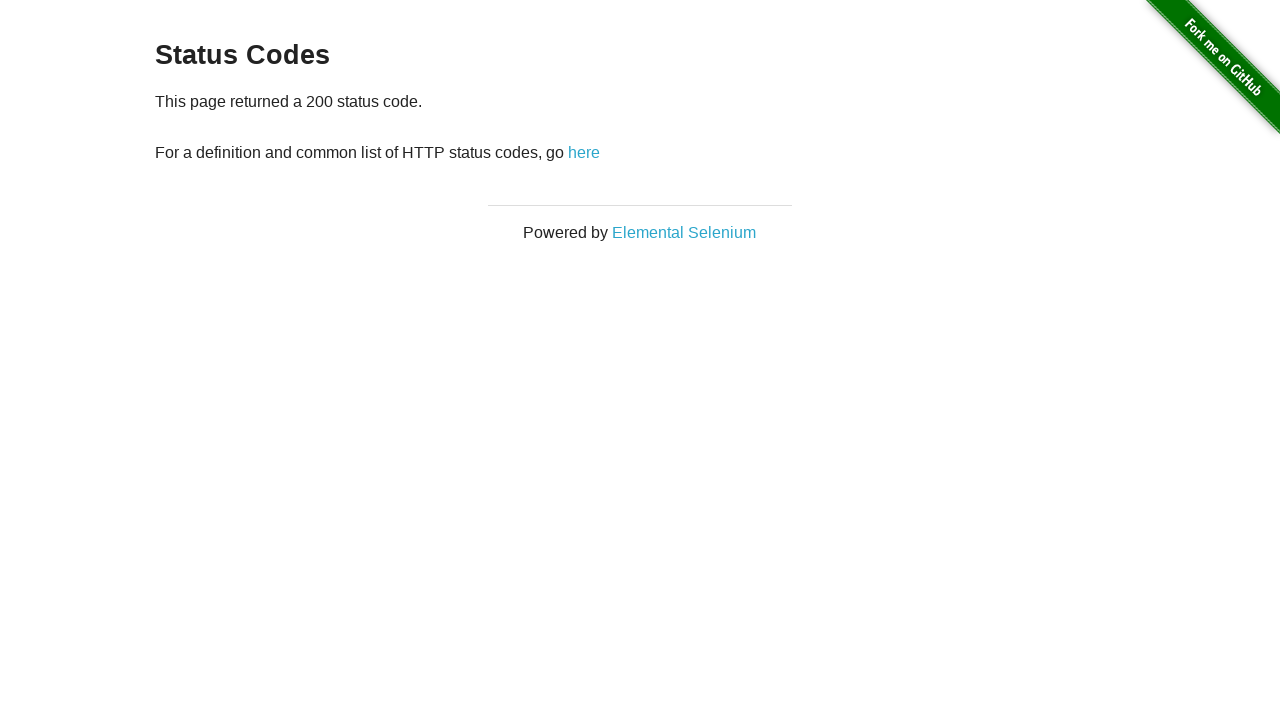

Status code 200 page loaded and element is visible
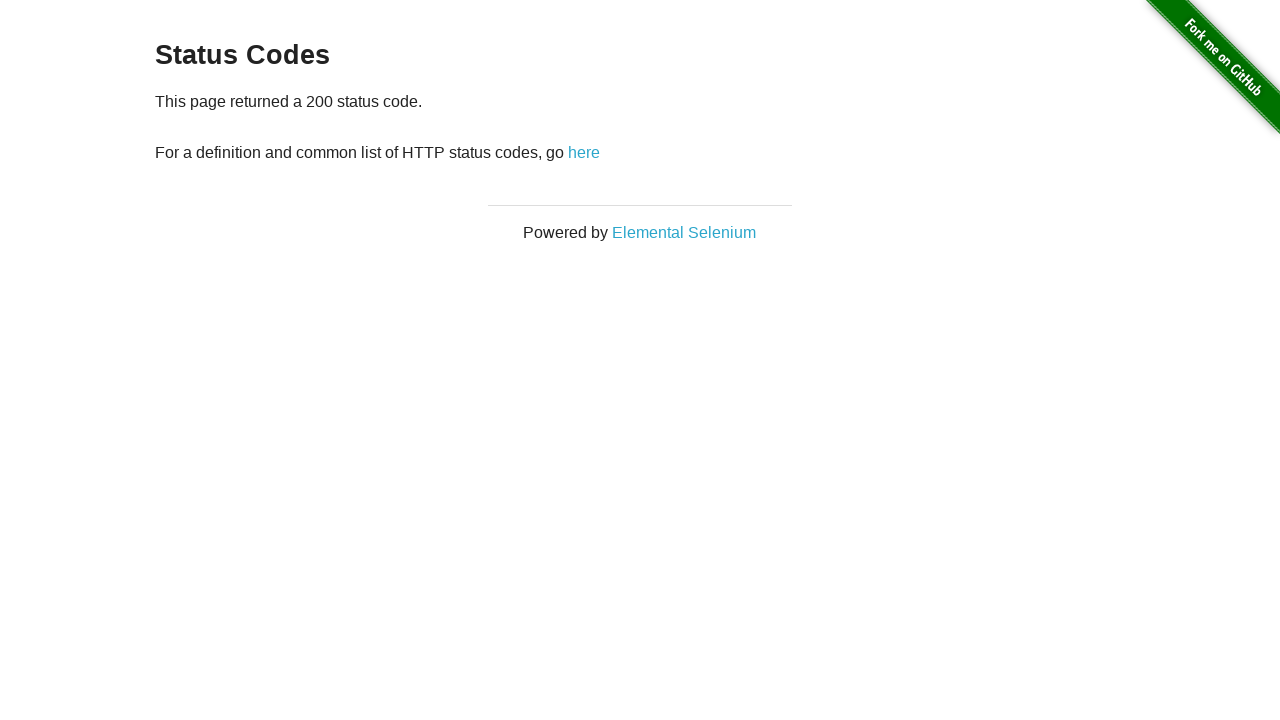

Verified status code 200 message displayed correctly
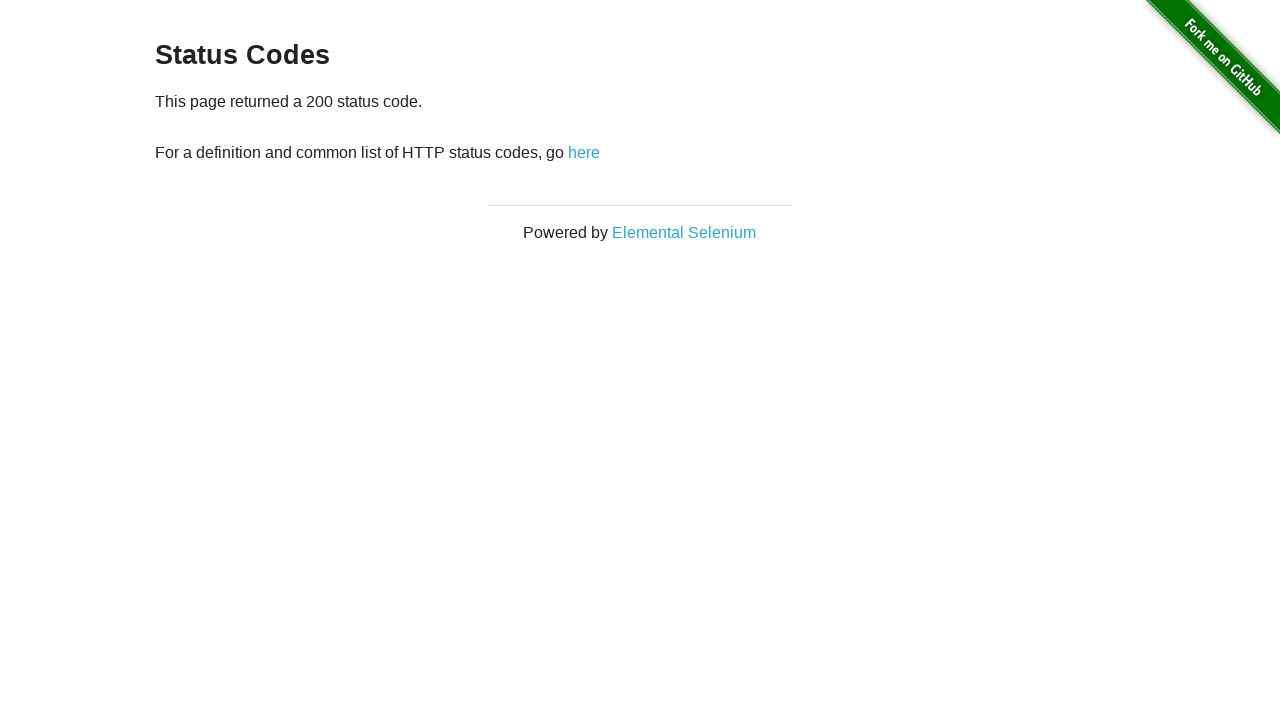

Navigated back to status codes page after testing status 200
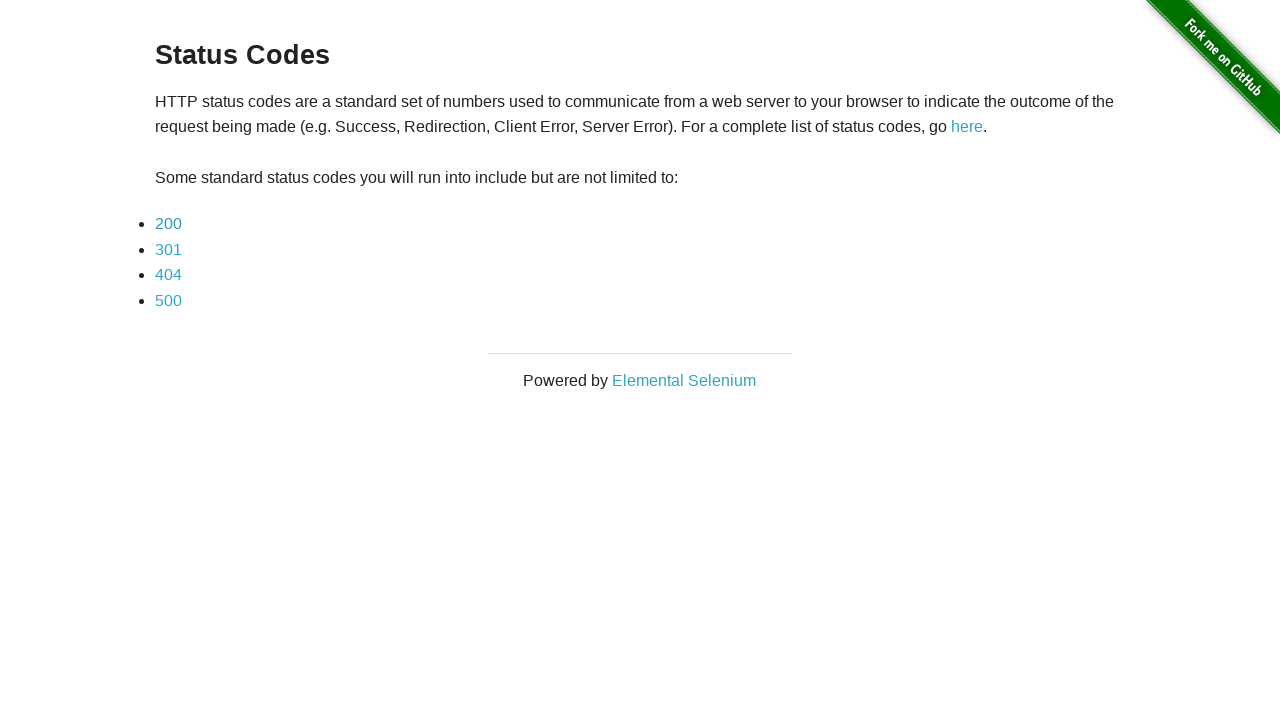

Clicked on status code 301 link at (168, 249) on a:has-text('301')
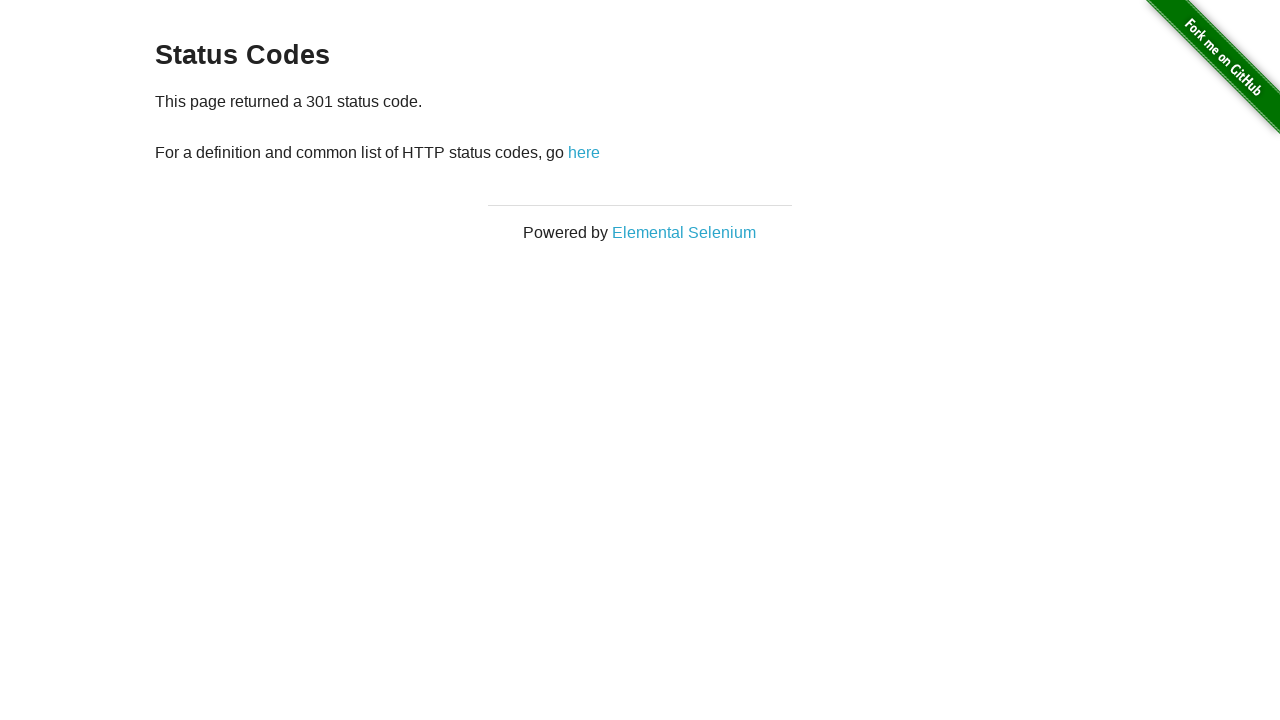

Status code 301 page loaded and element is visible
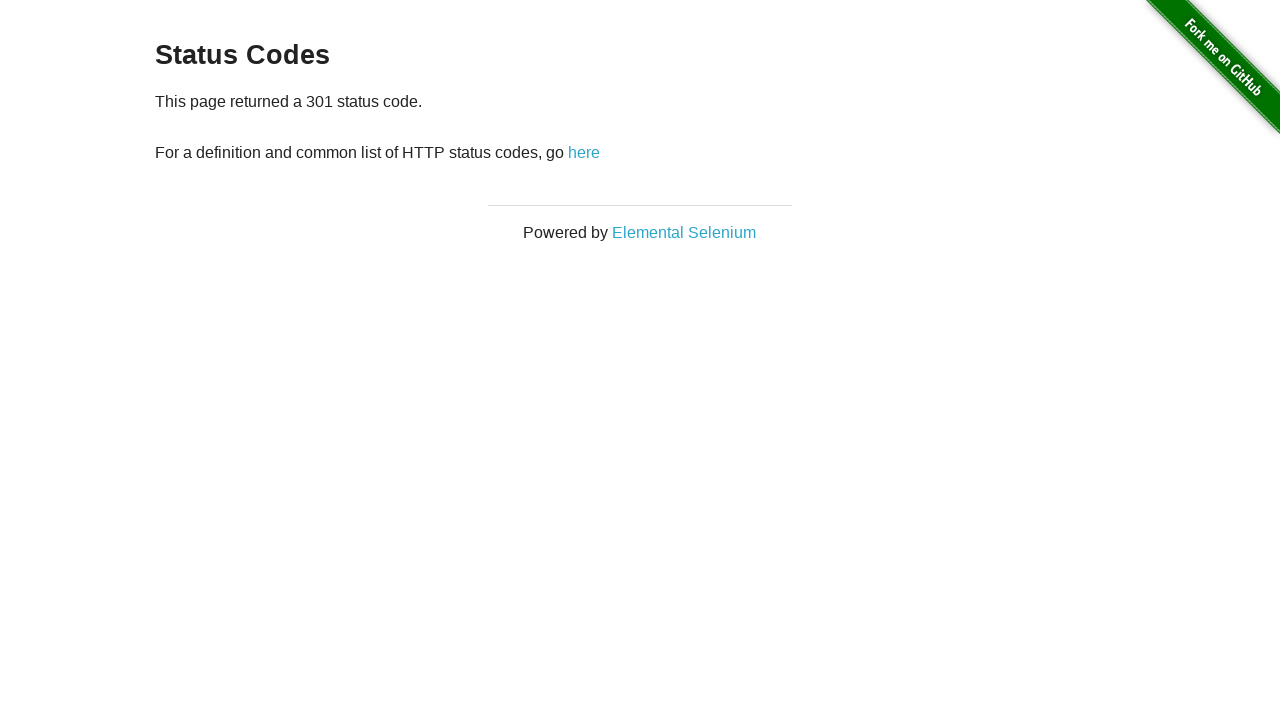

Verified status code 301 message displayed correctly
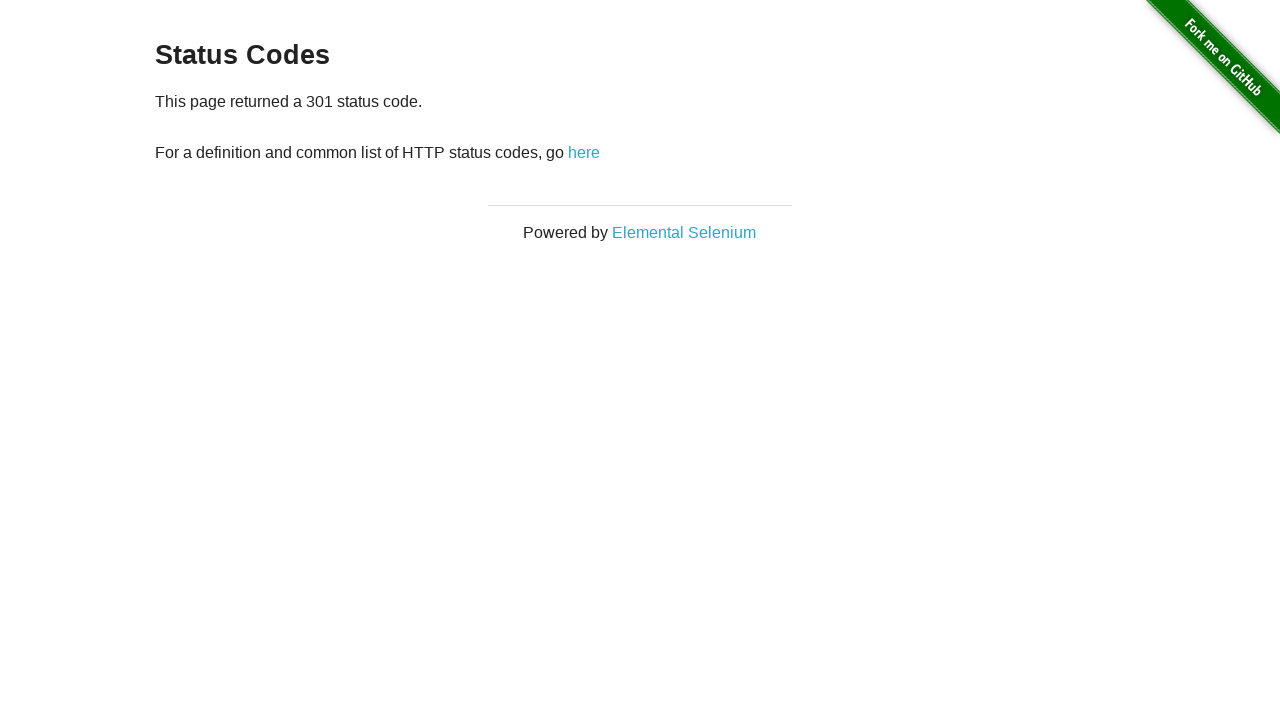

Navigated back to status codes page after testing status 301
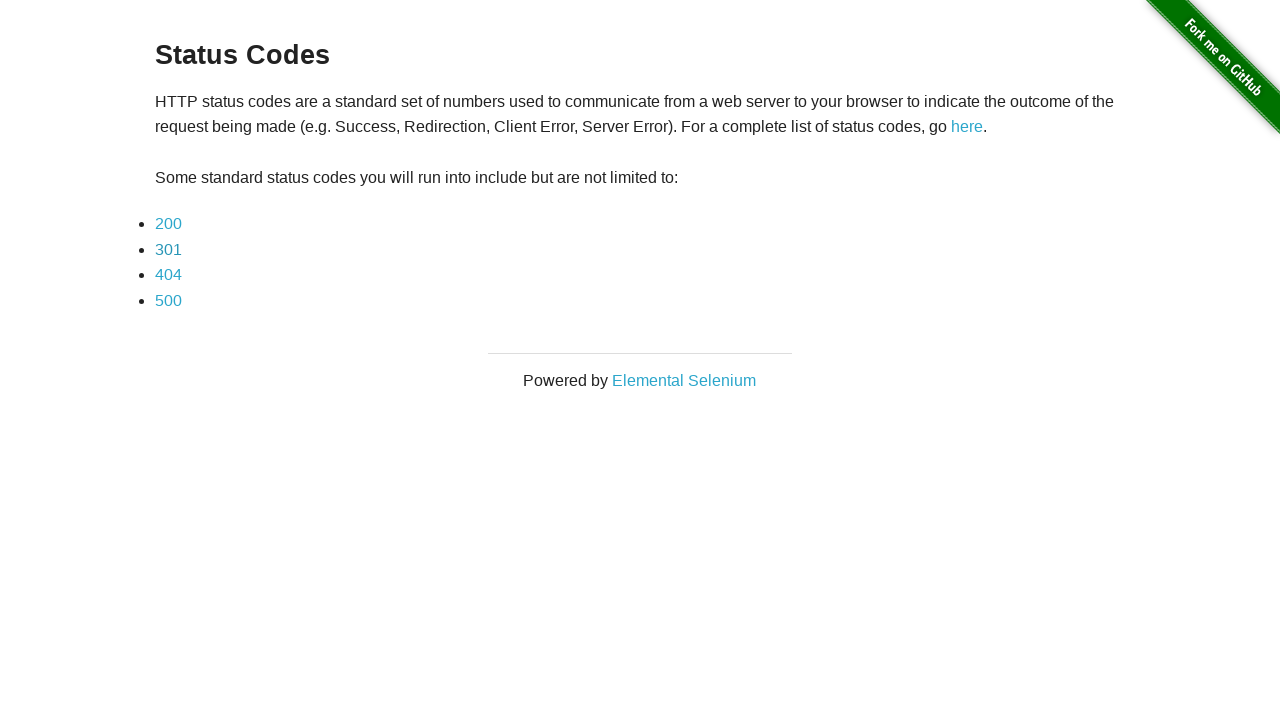

Clicked on status code 404 link at (168, 275) on a:has-text('404')
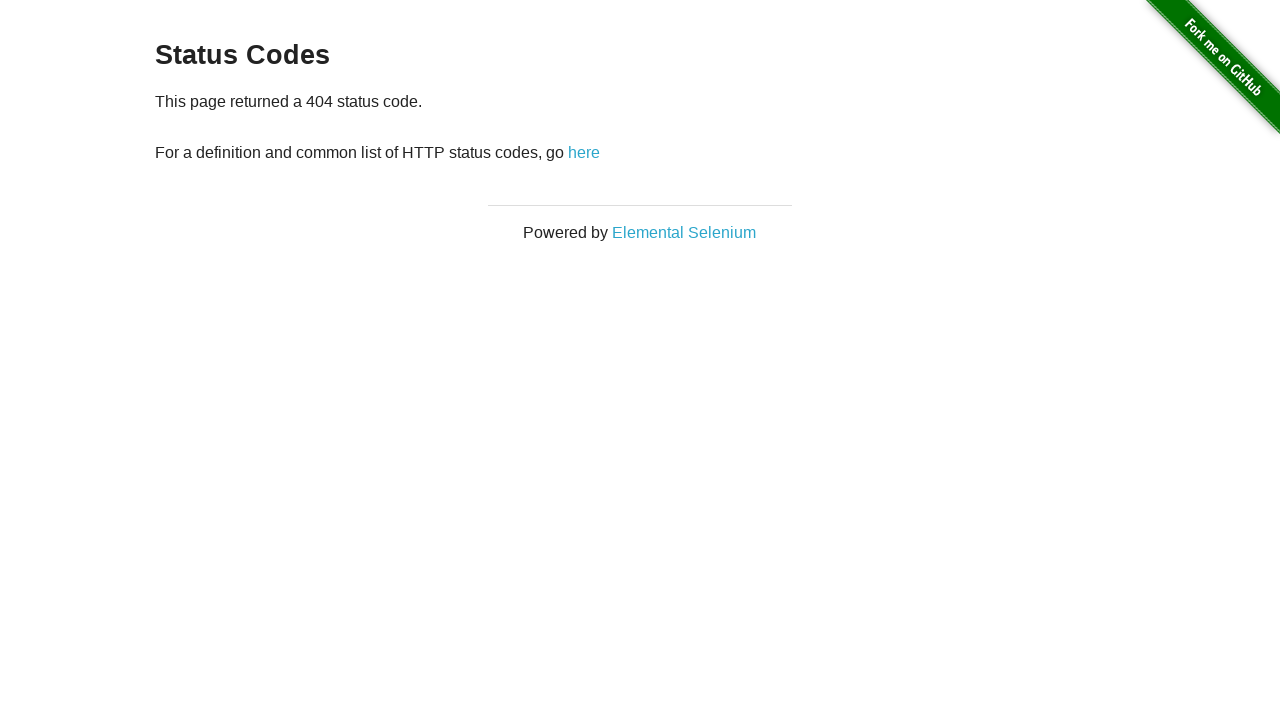

Status code 404 page loaded and element is visible
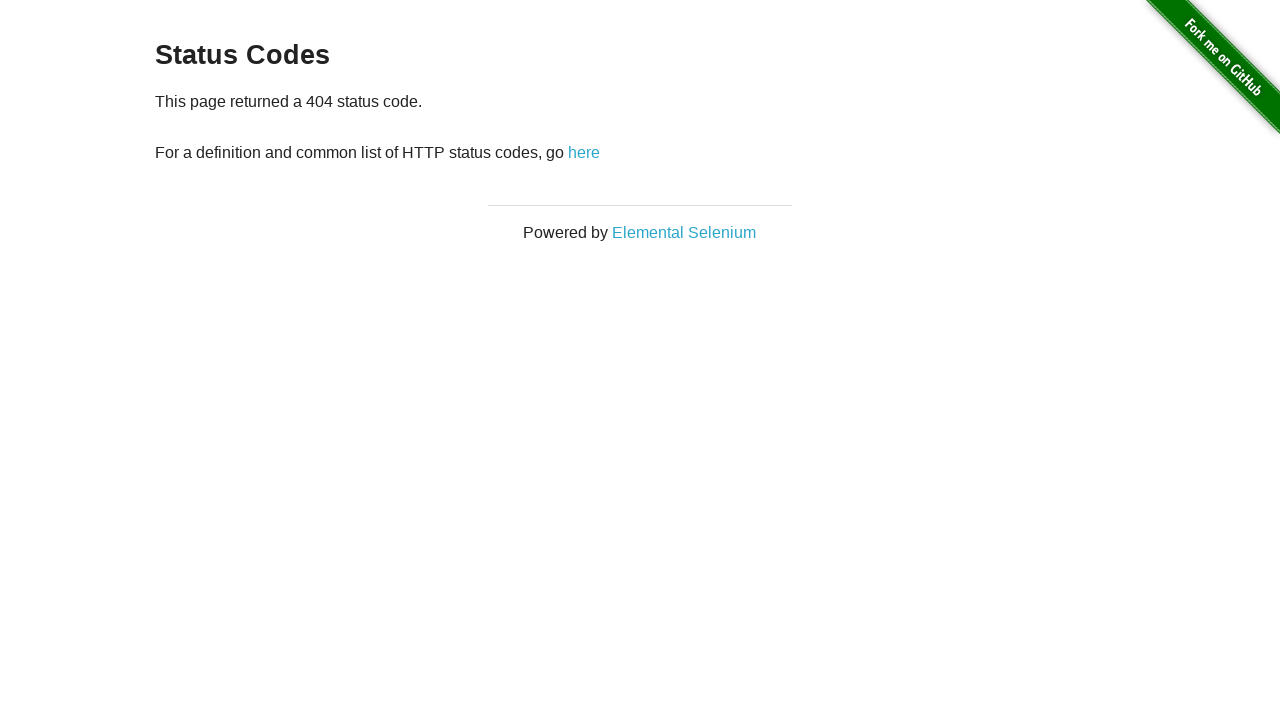

Verified status code 404 message displayed correctly
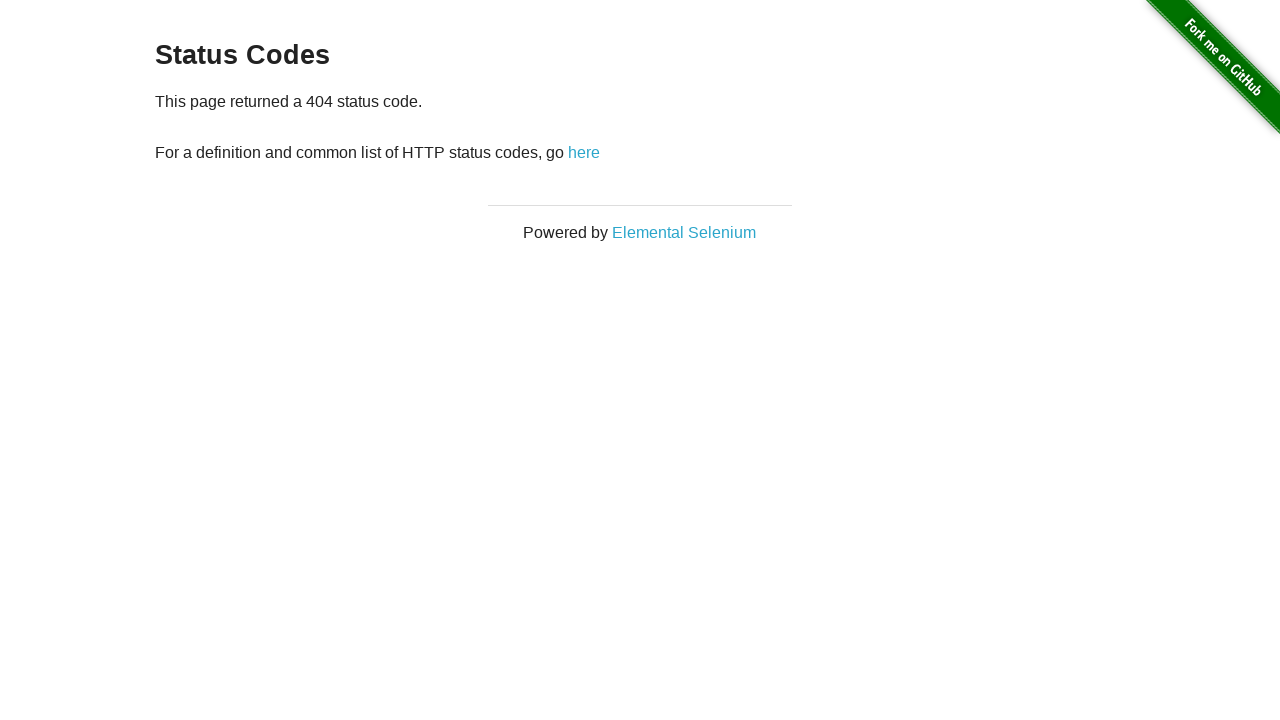

Navigated back to status codes page after testing status 404
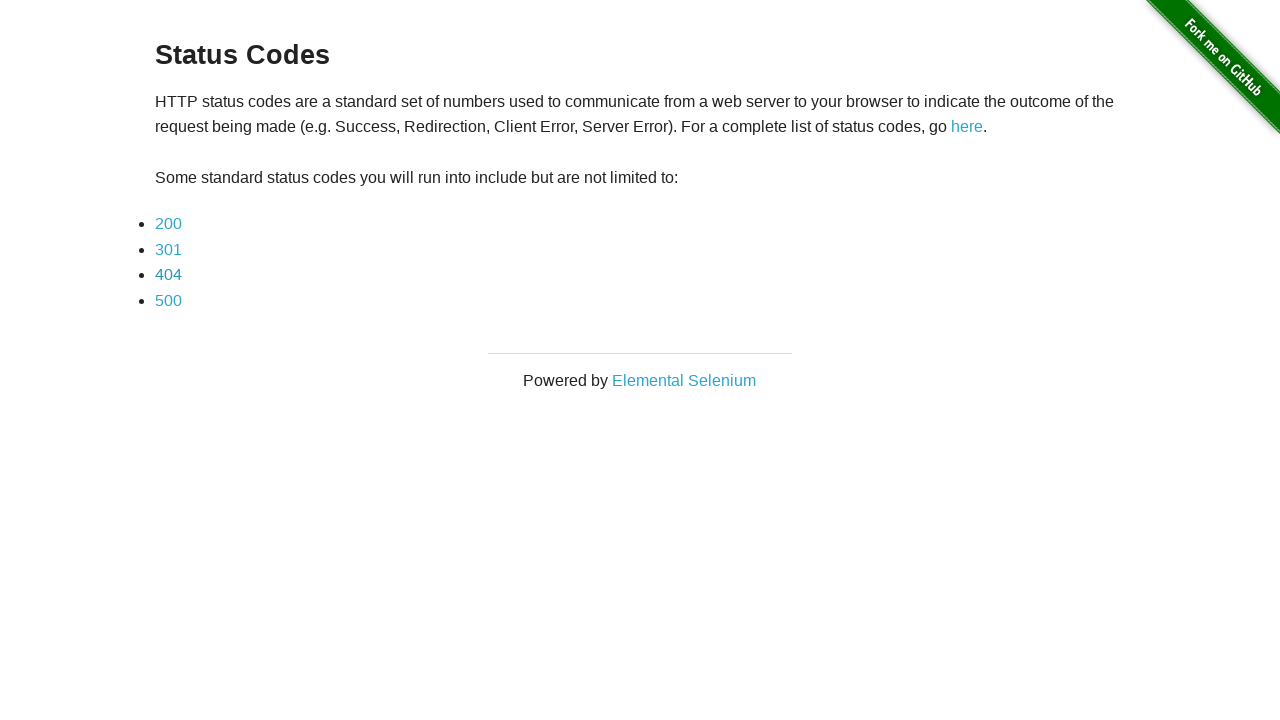

Clicked on status code 500 link at (168, 300) on a:has-text('500')
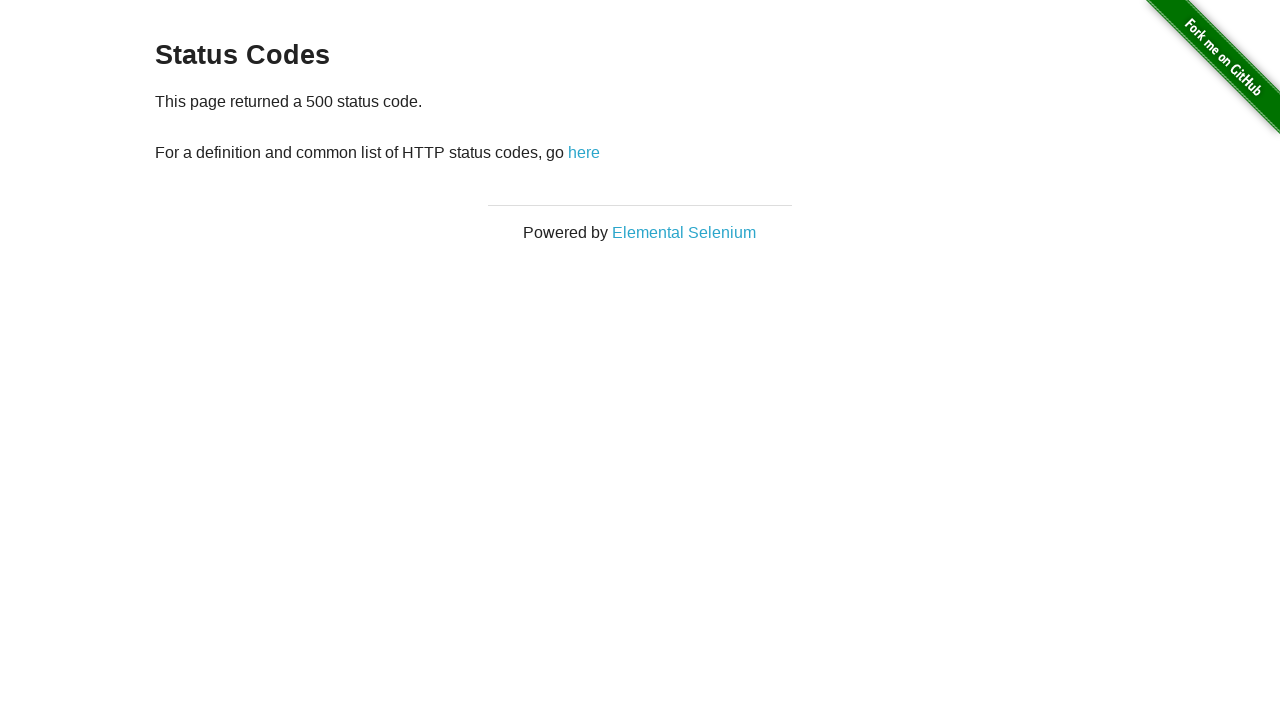

Status code 500 page loaded and element is visible
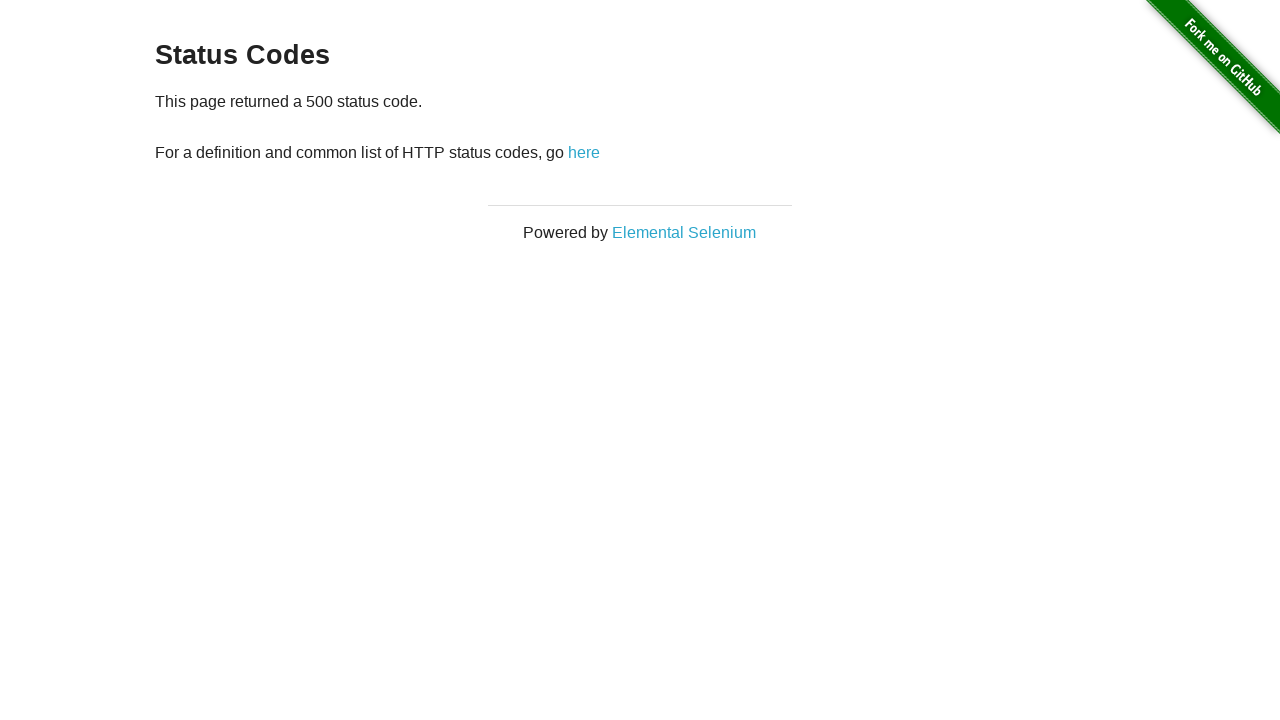

Verified status code 500 message displayed correctly
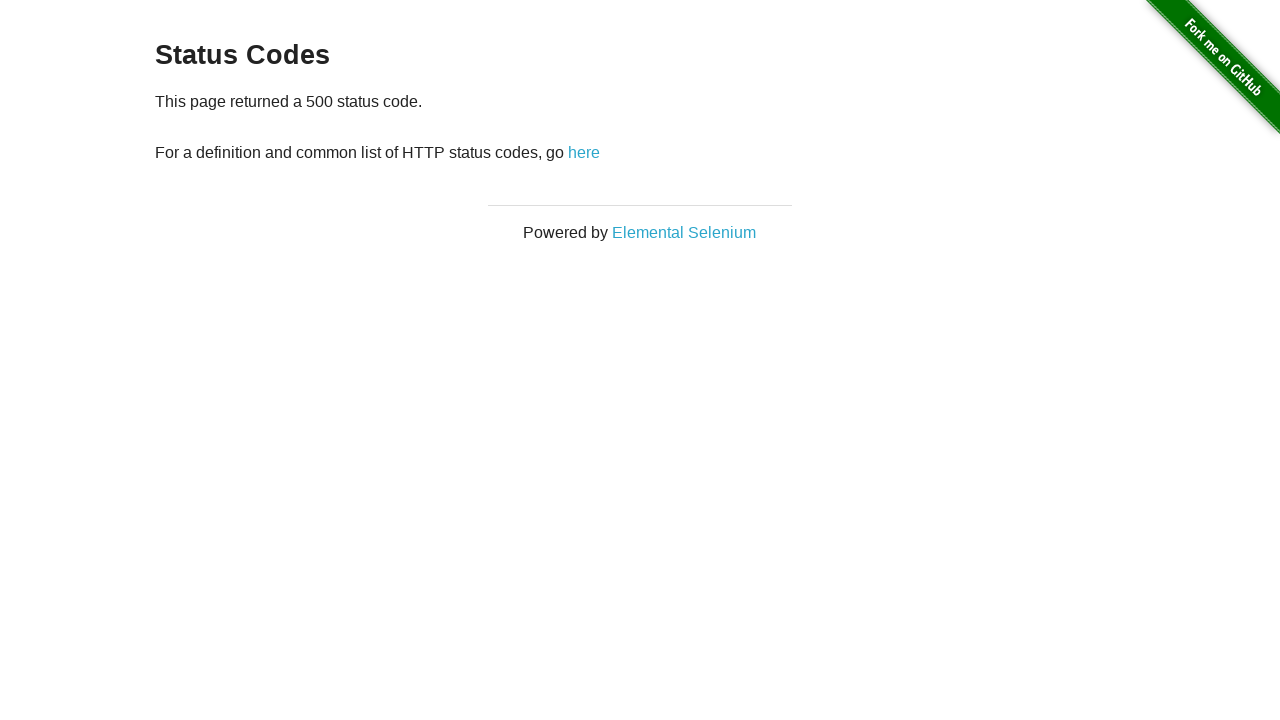

Navigated back to status codes page after testing status 500
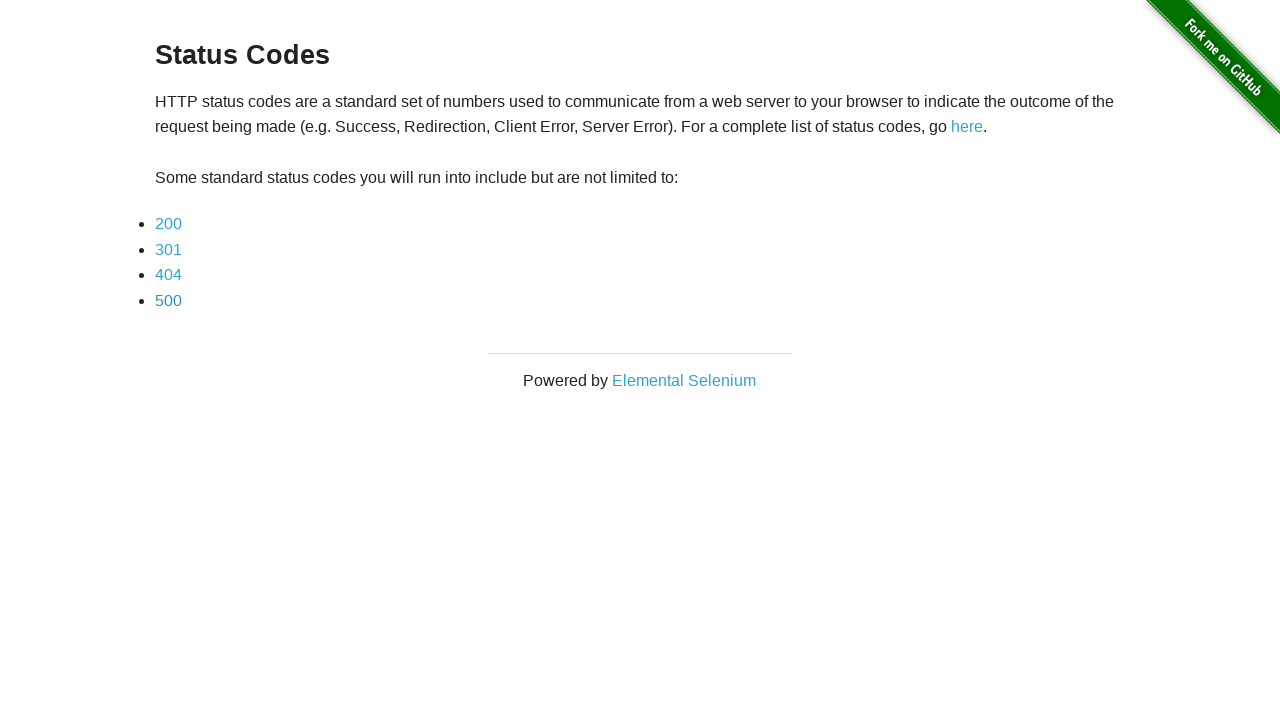

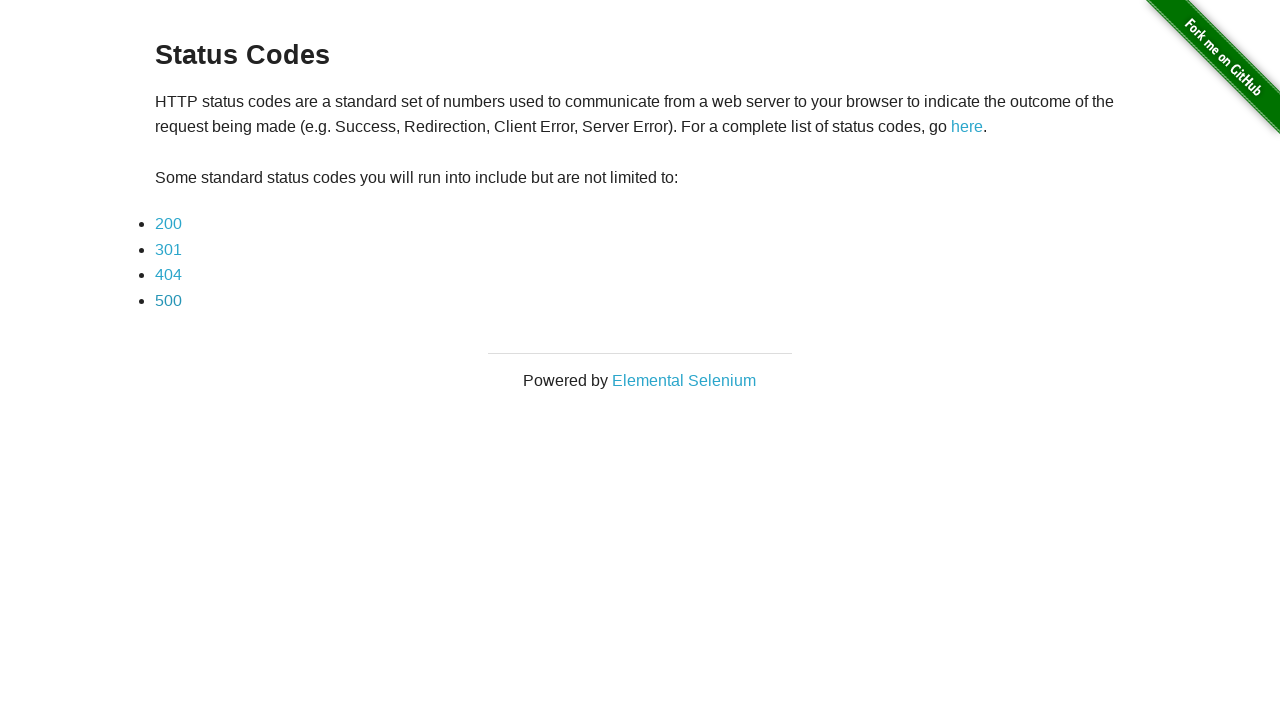